Searches for "shoes" on ShopClues and clicks the first product in the search results

Starting URL: https://www.shopclues.com/wholesale.html

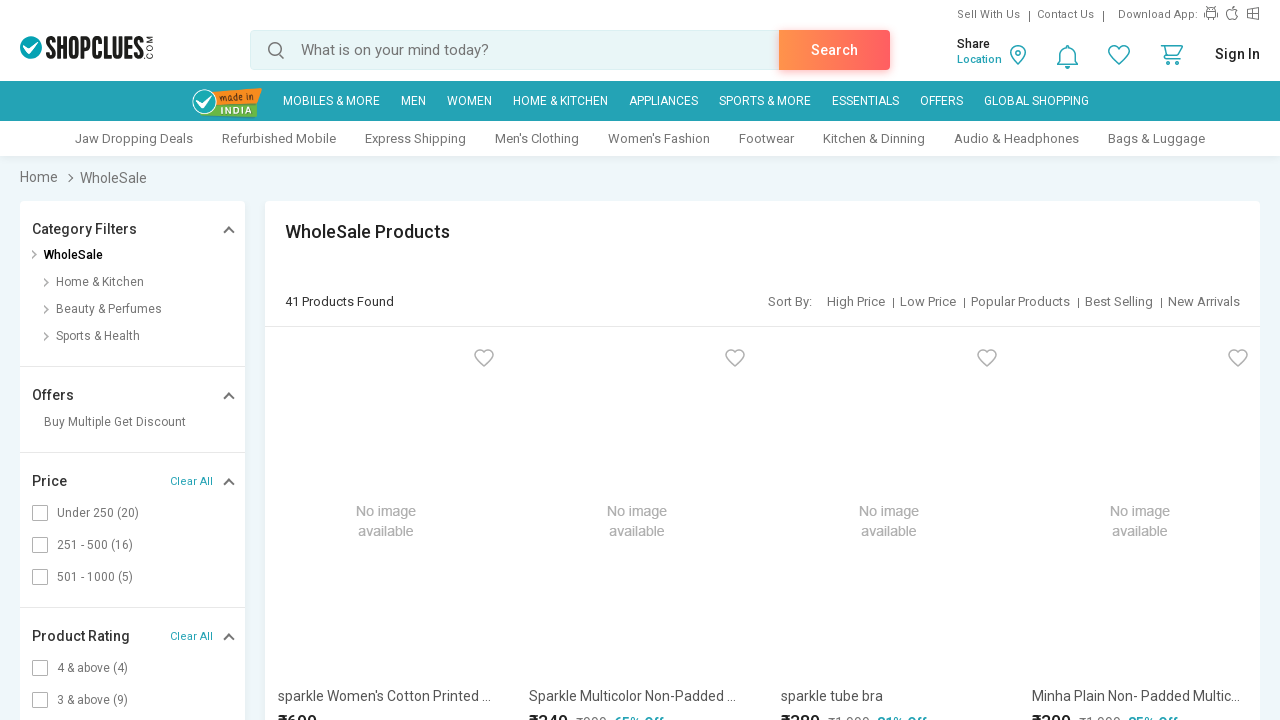

Filled search field with 'shoes' on #autocomplete
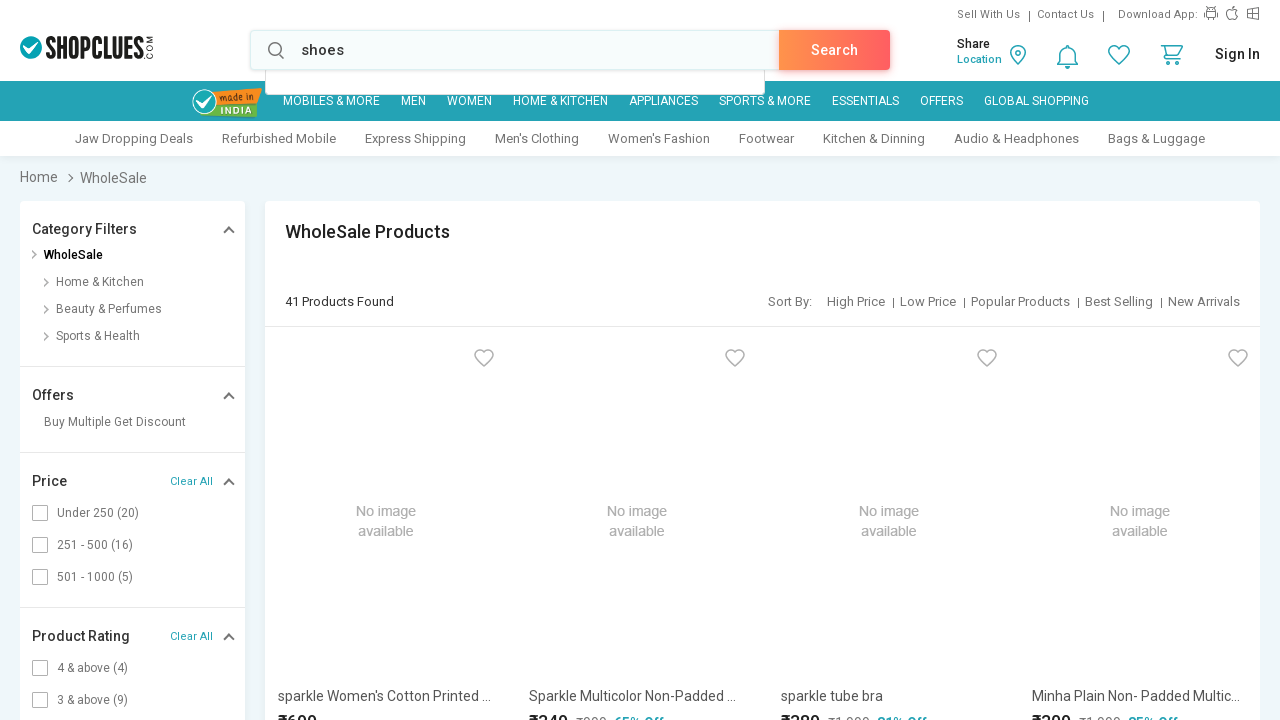

Pressed Enter to search for shoes on #autocomplete
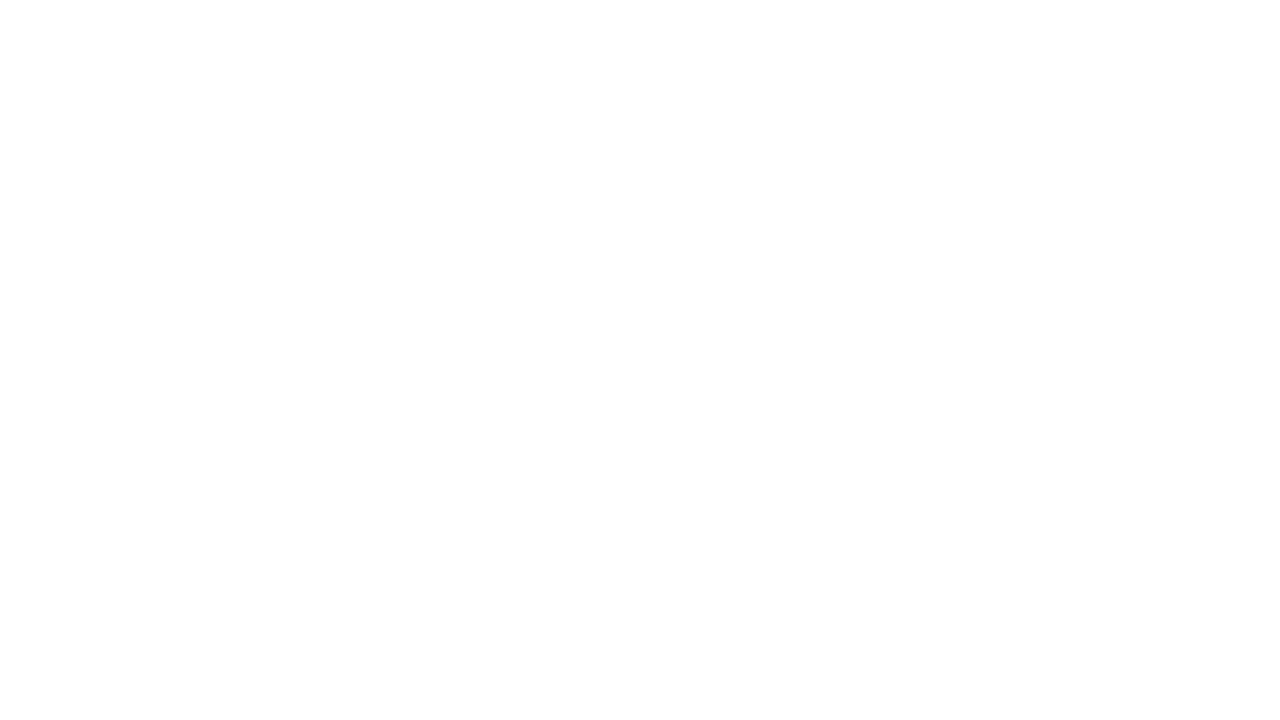

Search results loaded
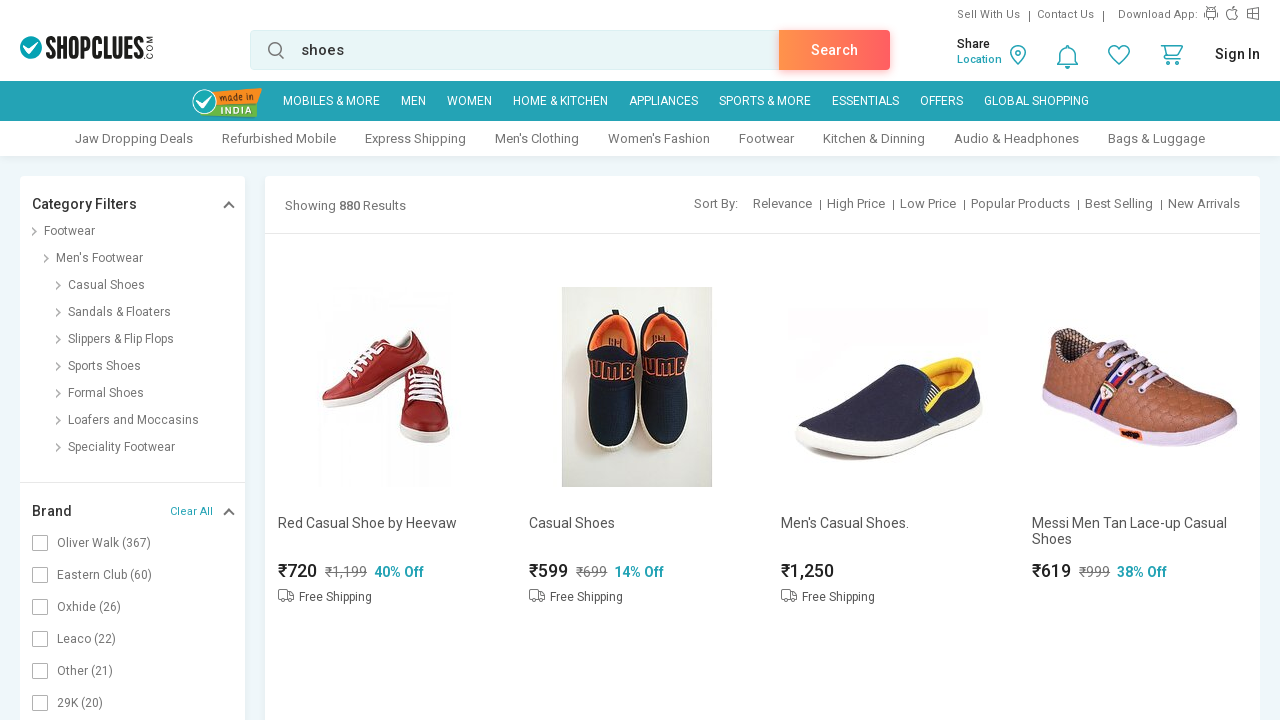

Clicked the first product in search results at (782, 204) on (//div[contains(@class, 'column')])[1]//a
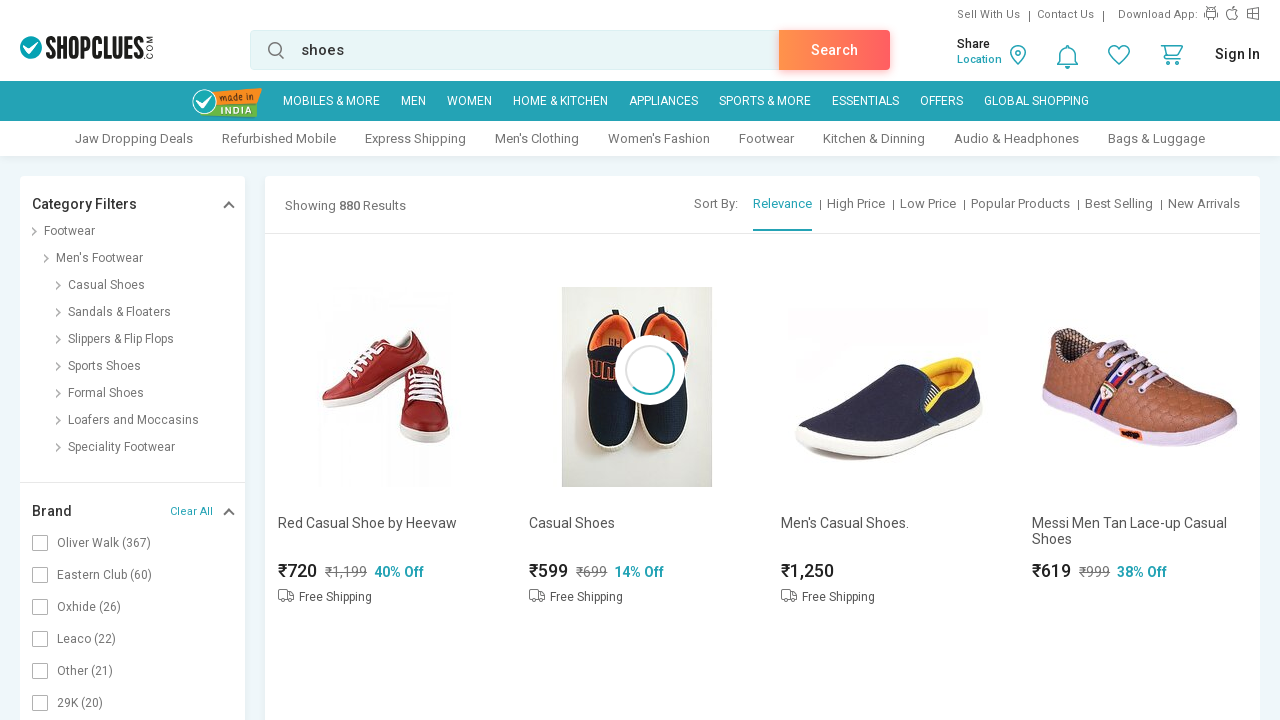

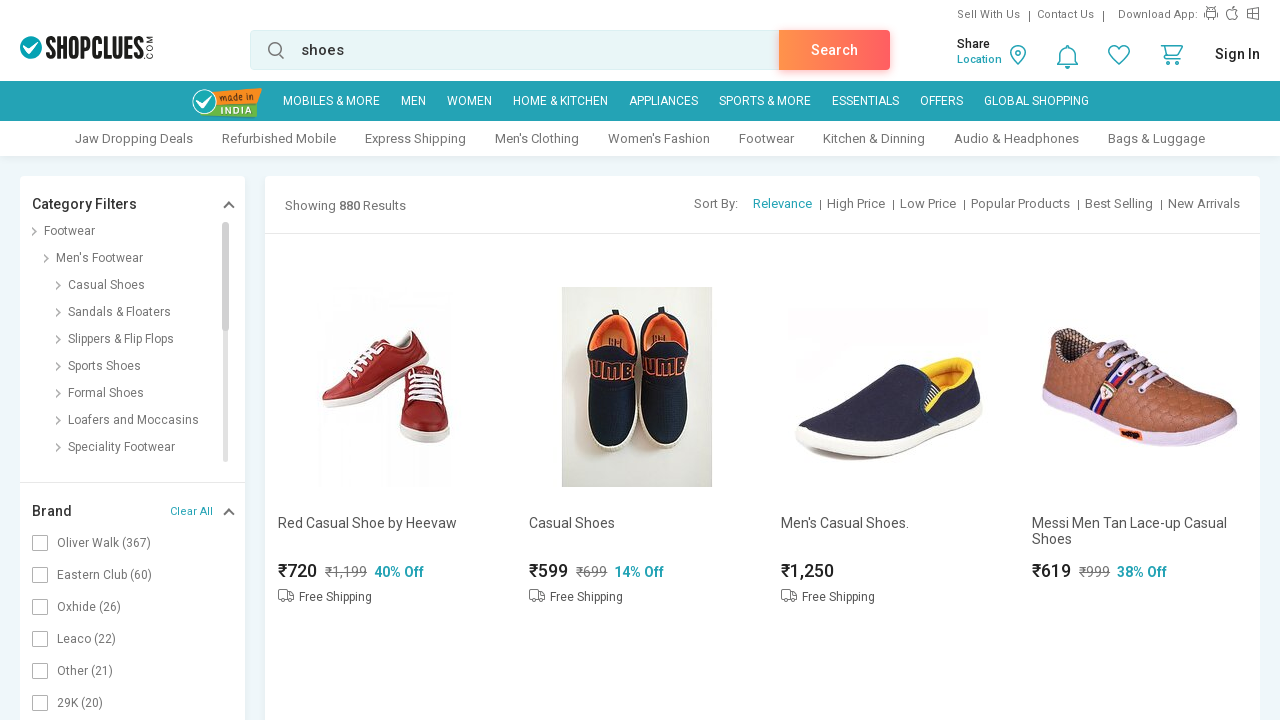